Tests text input functionality by entering text into a field and clicking a button to update its label

Starting URL: http://uitestingplayground.com/textinput

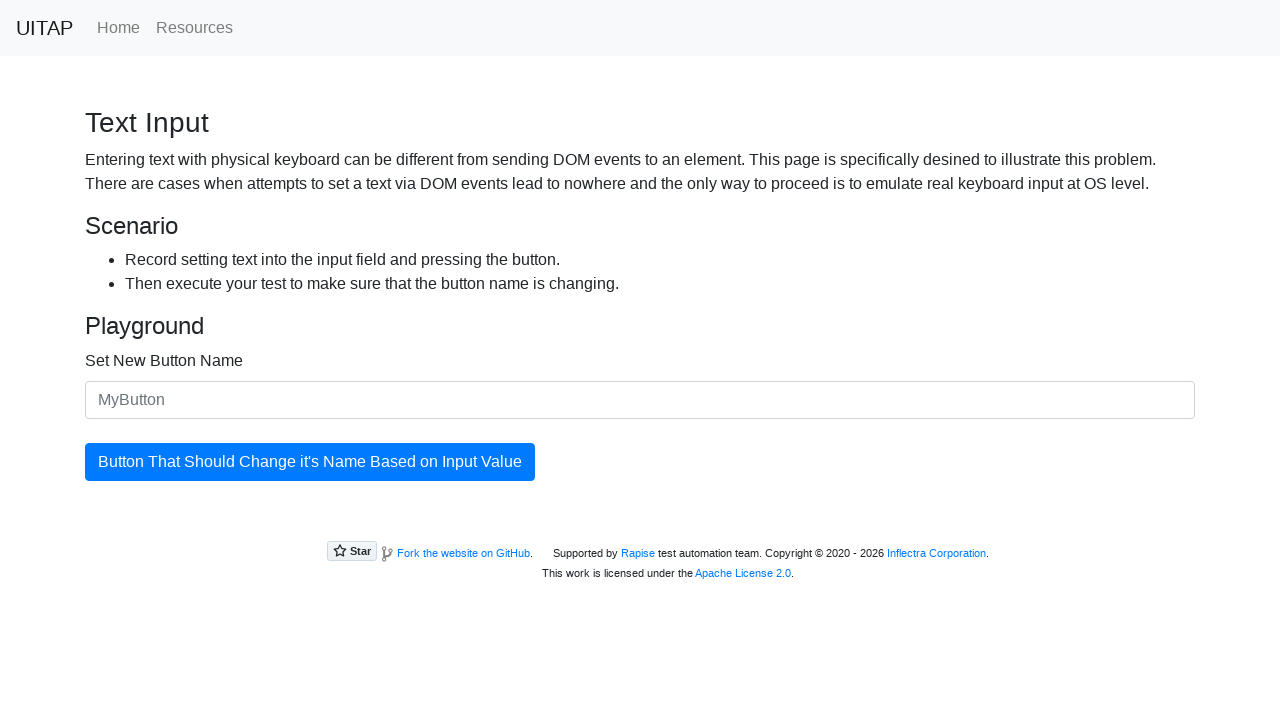

Entered 'SkyPro' into the text input field on #newButtonName
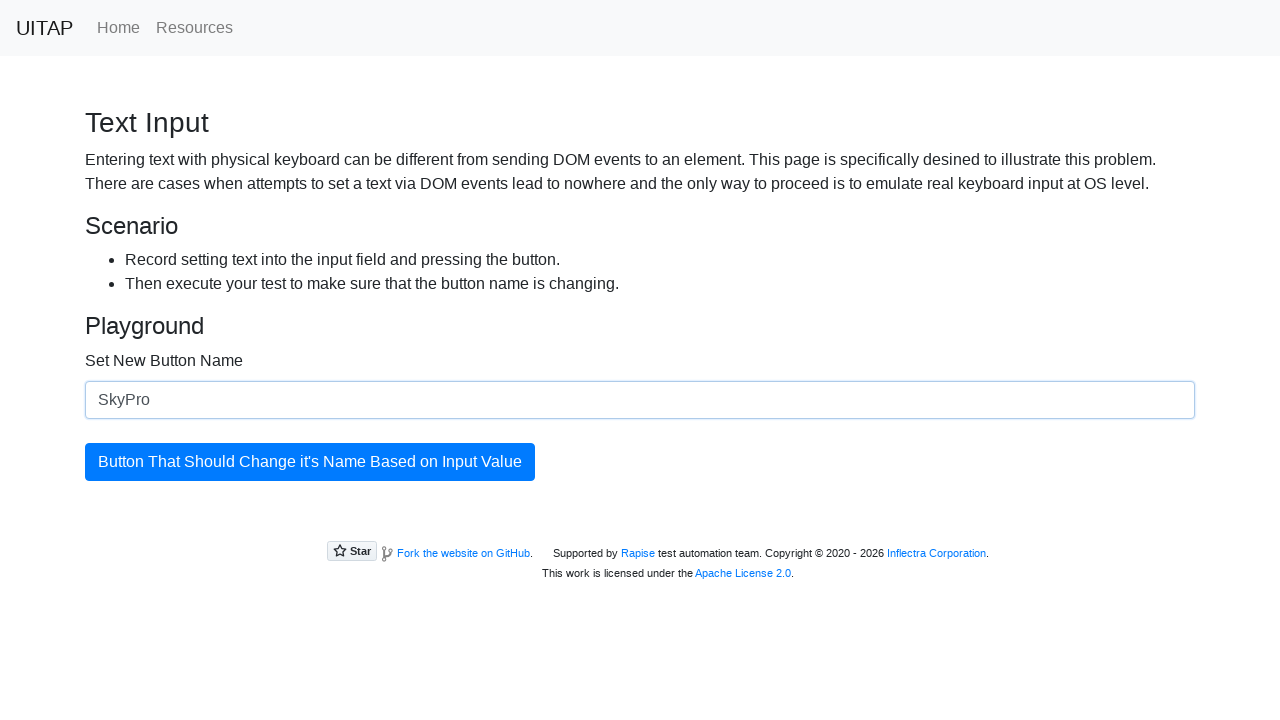

Clicked the update button to apply the new text at (310, 462) on #updatingButton
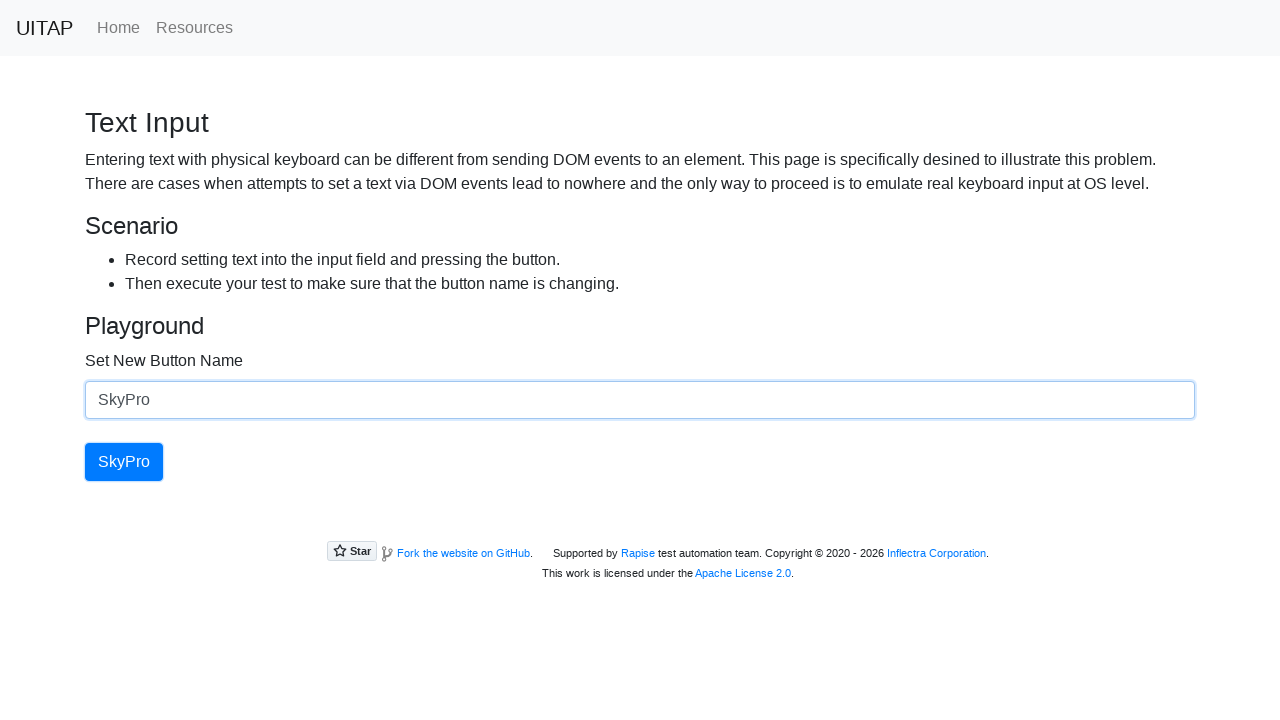

Retrieved button text: 'SkyPro'
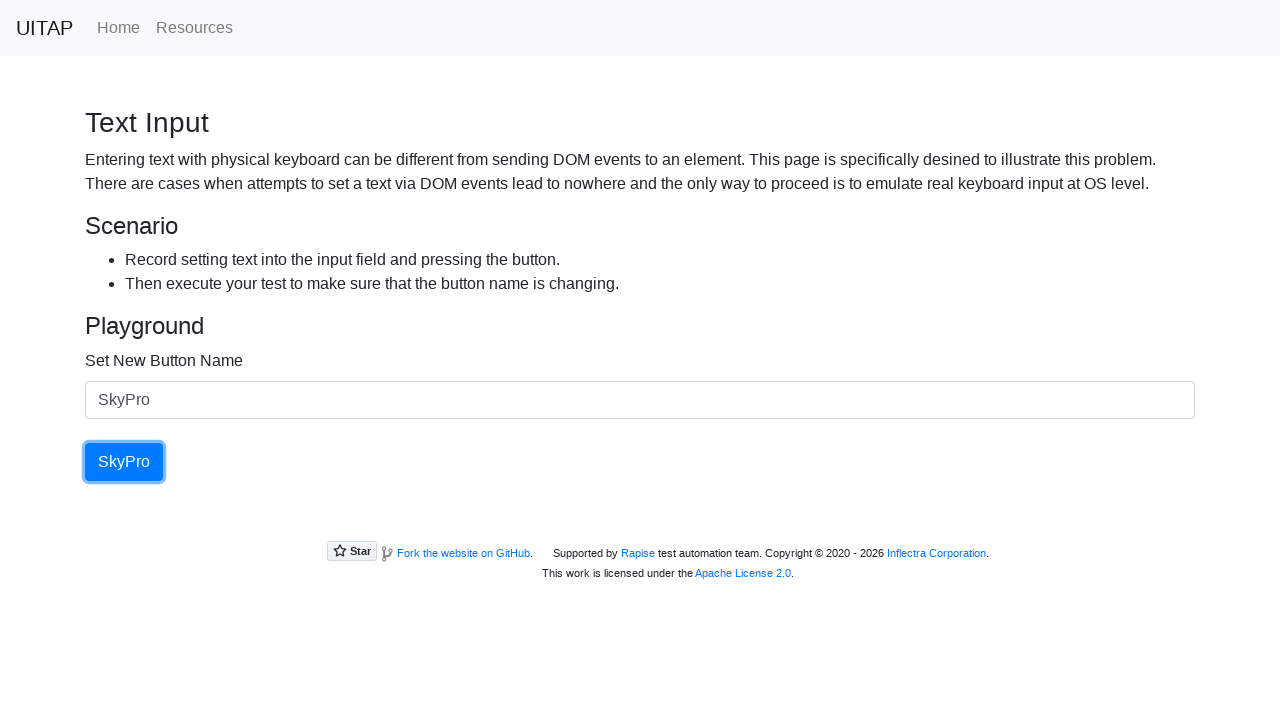

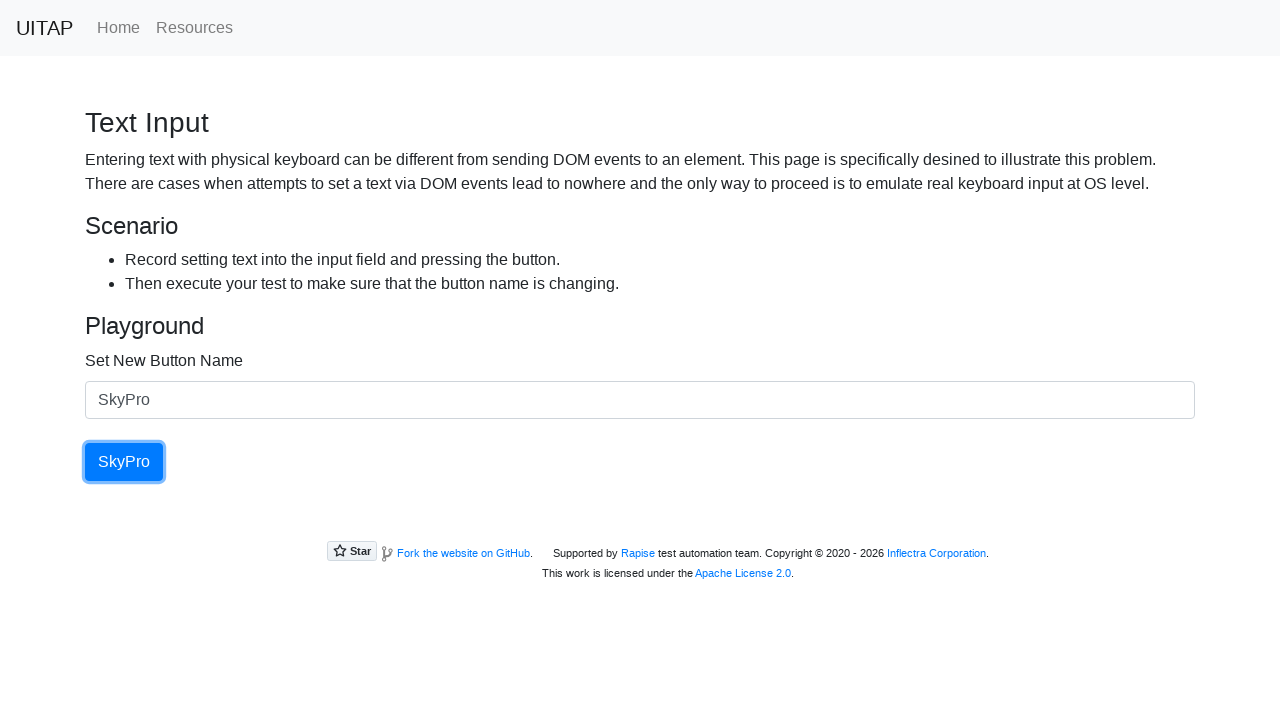